Tests the waits demo page by clicking a button that likely triggers some delayed action or animation

Starting URL: https://www.hyrtutorials.com/p/waits-demo.html

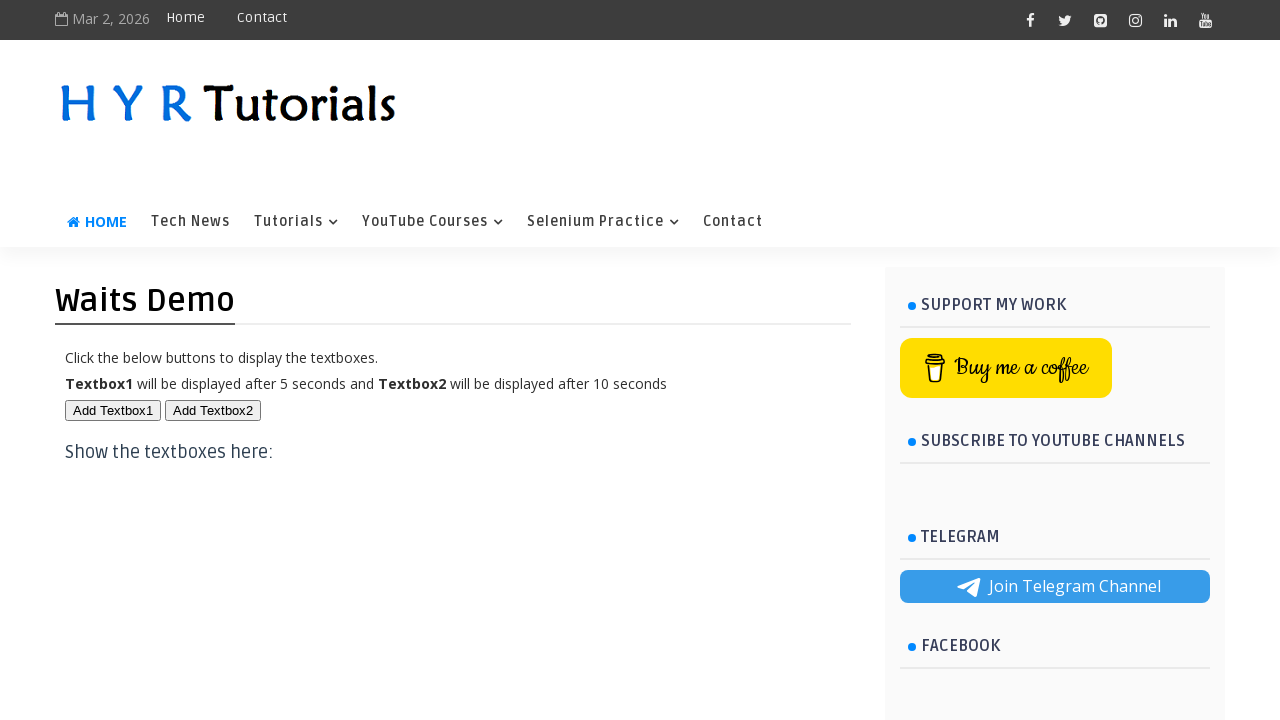

Clicked button with id btn2 to trigger delayed action at (213, 410) on #btn2
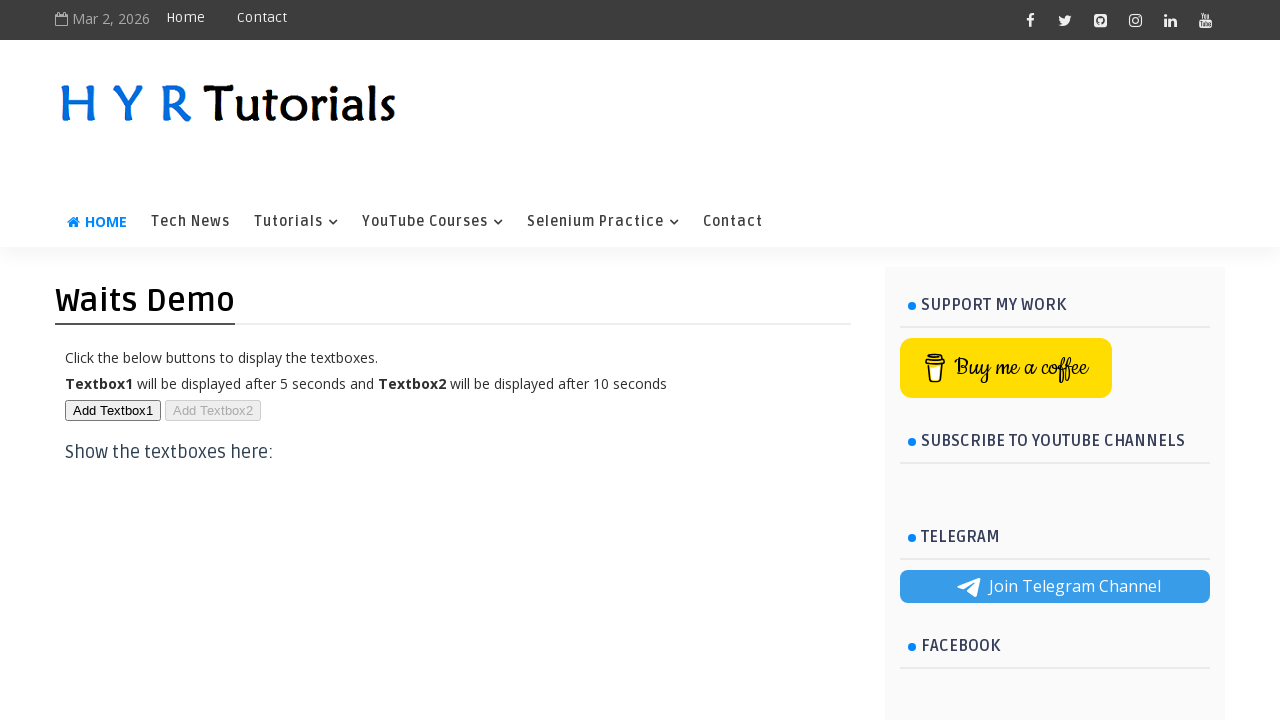

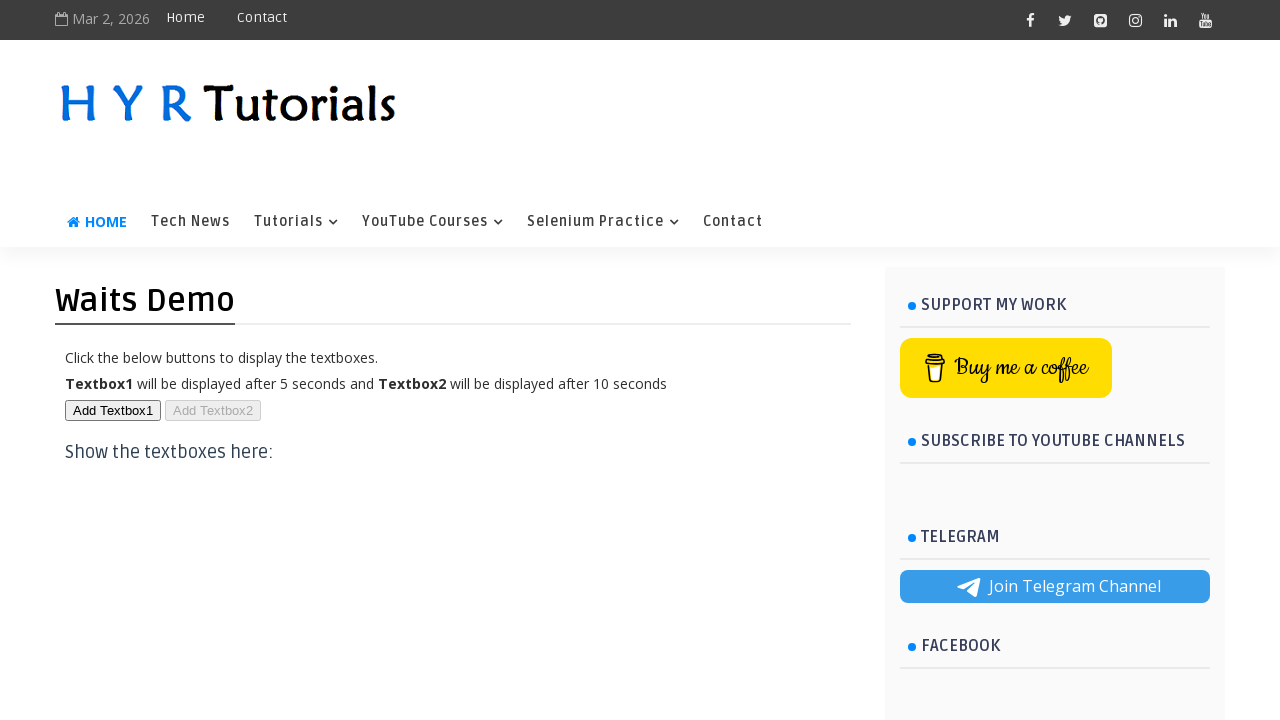